Tests different types of button interactions including double-click, right-click, and regular click on a demo page

Starting URL: https://demoqa.com/buttons

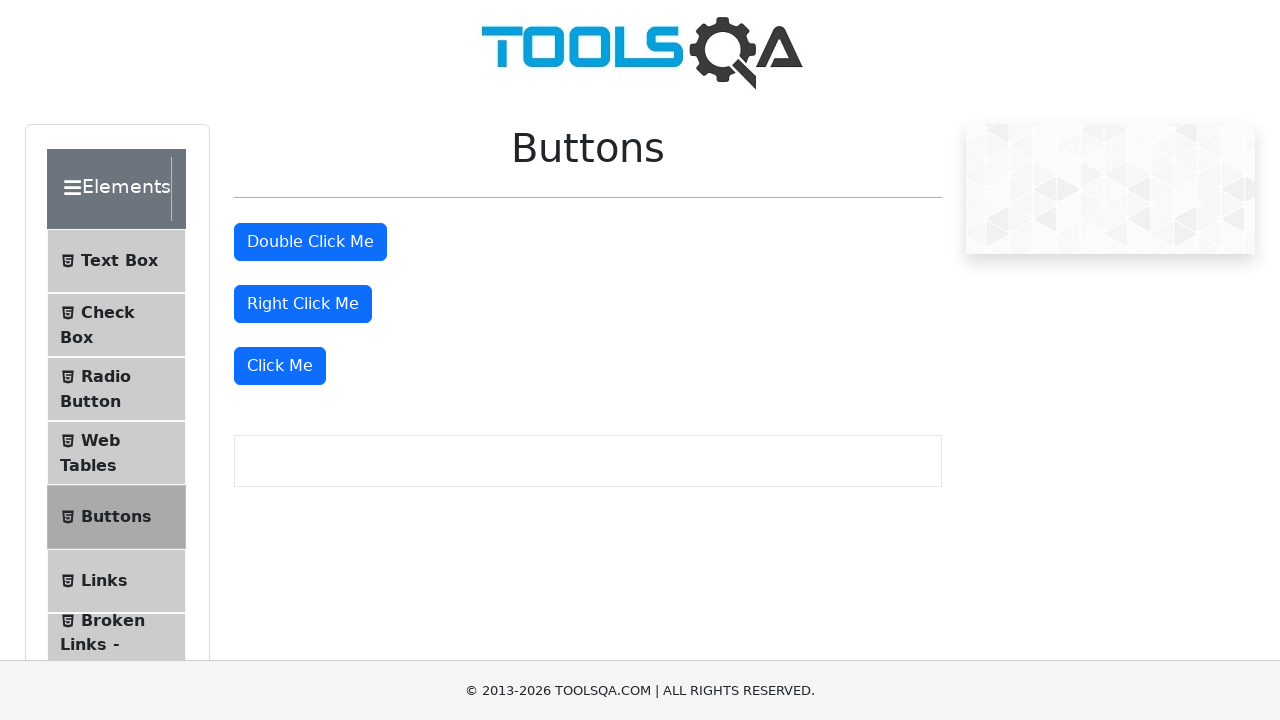

Scrolled down 250 pixels to make buttons visible
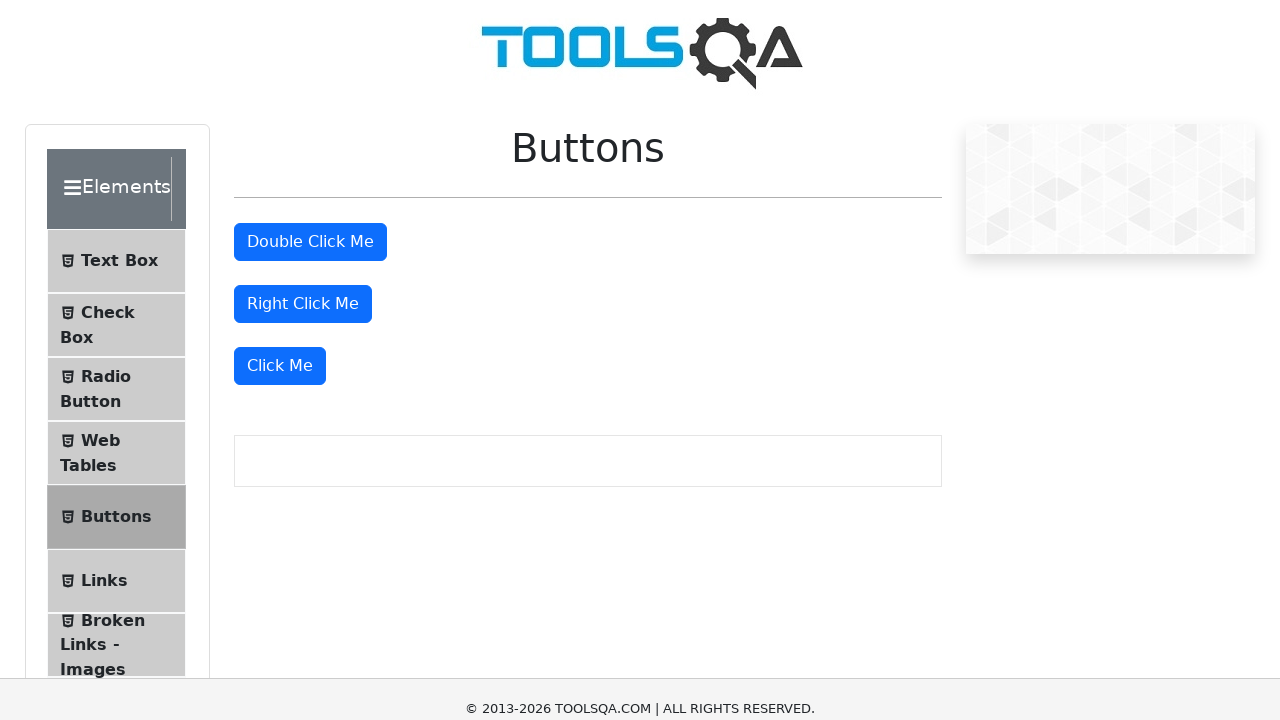

Double-clicked the Double Click Me button at (310, 6) on #doubleClickBtn
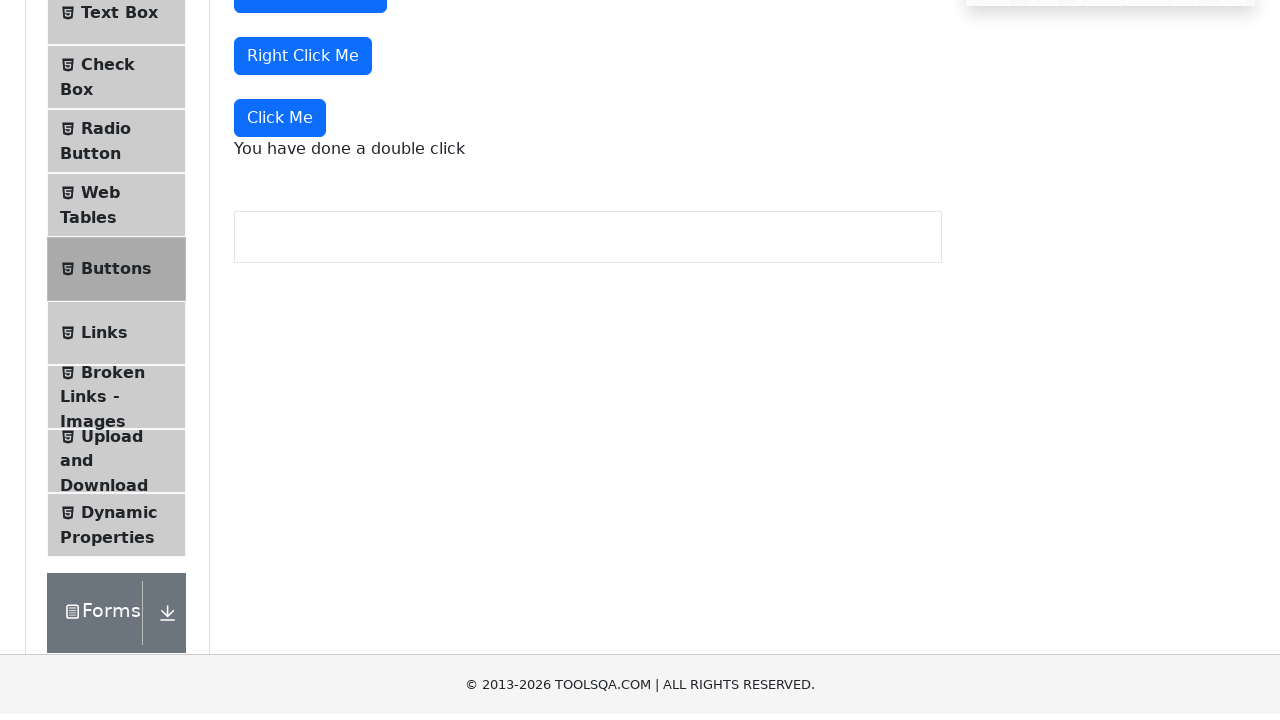

Right-clicked the Right Click Me button at (303, 304) on #rightClickBtn
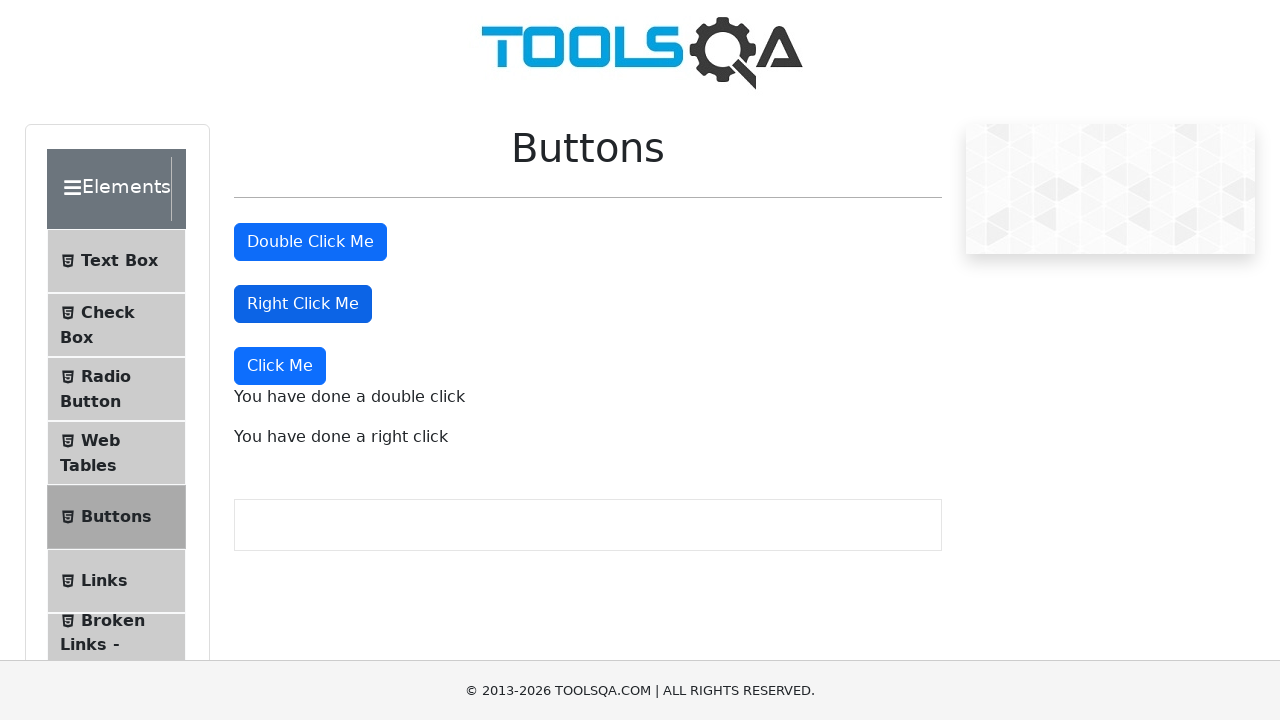

Clicked the Click Me button at (280, 366) on xpath=//button[text()='Click Me']
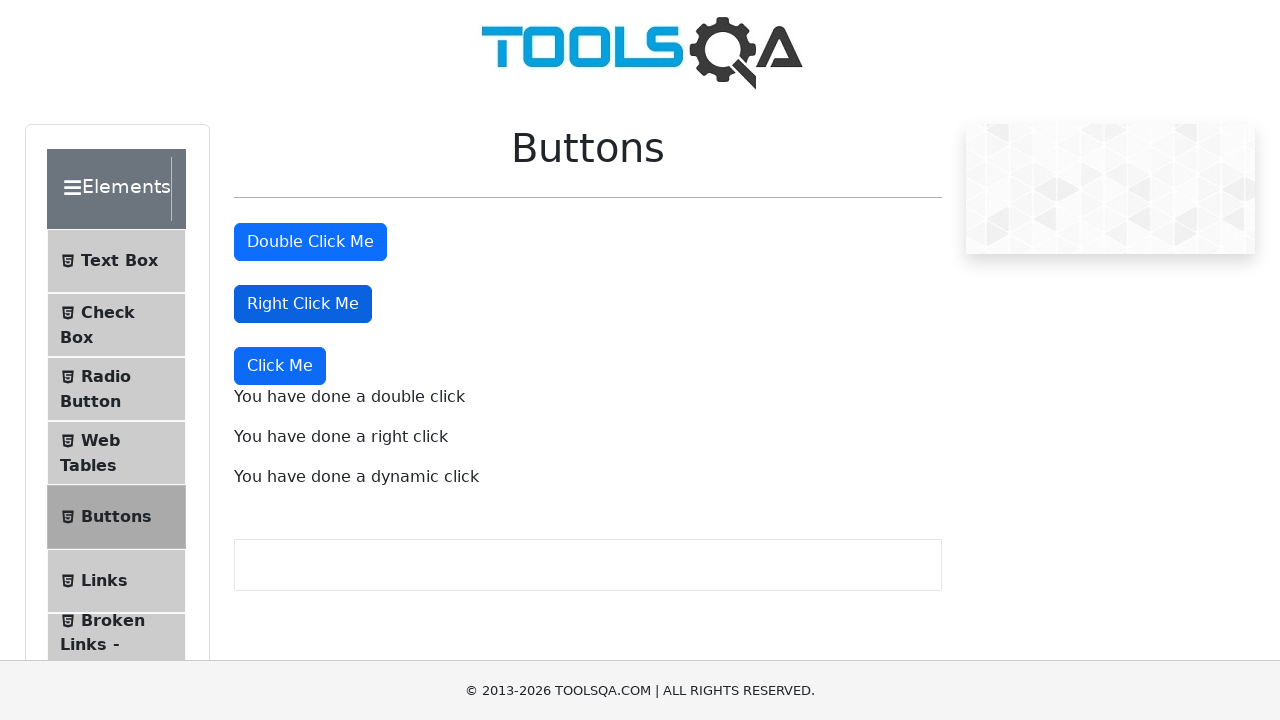

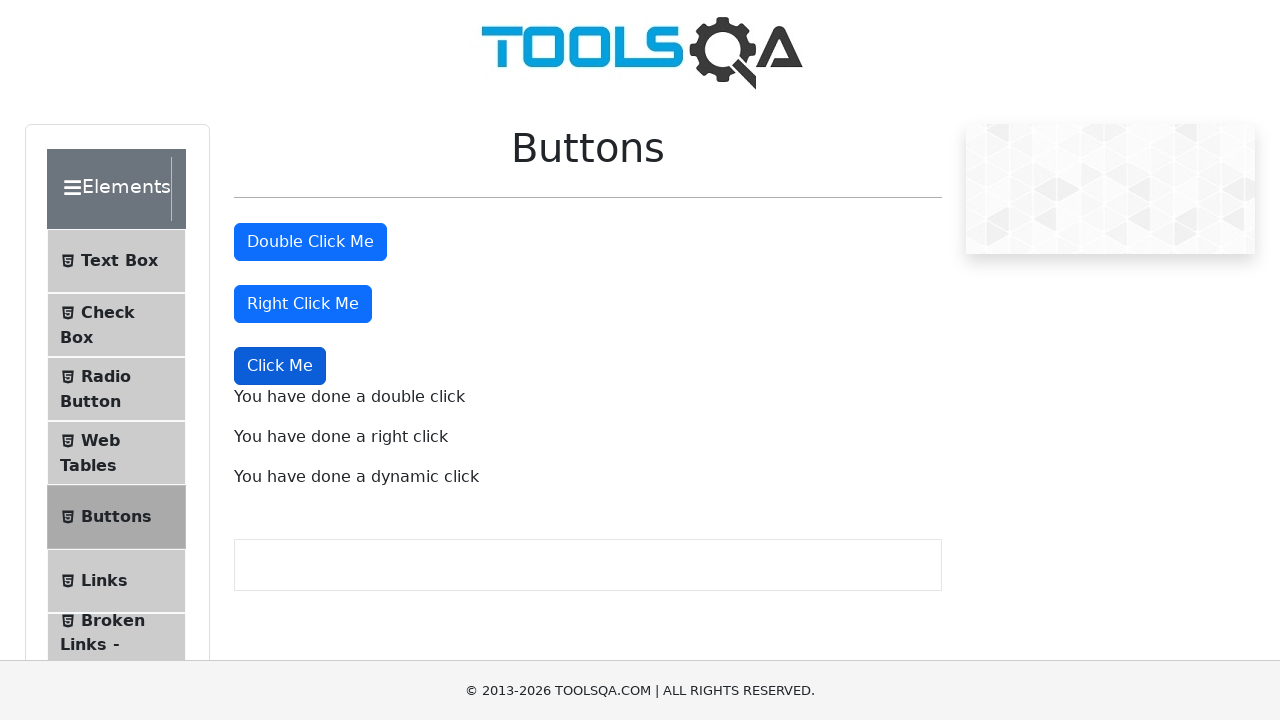